Navigates to the DemoBlaze e-commerce demo site homepage and waits for it to load (marked as a slow test).

Starting URL: https://demoblaze.com/index.html

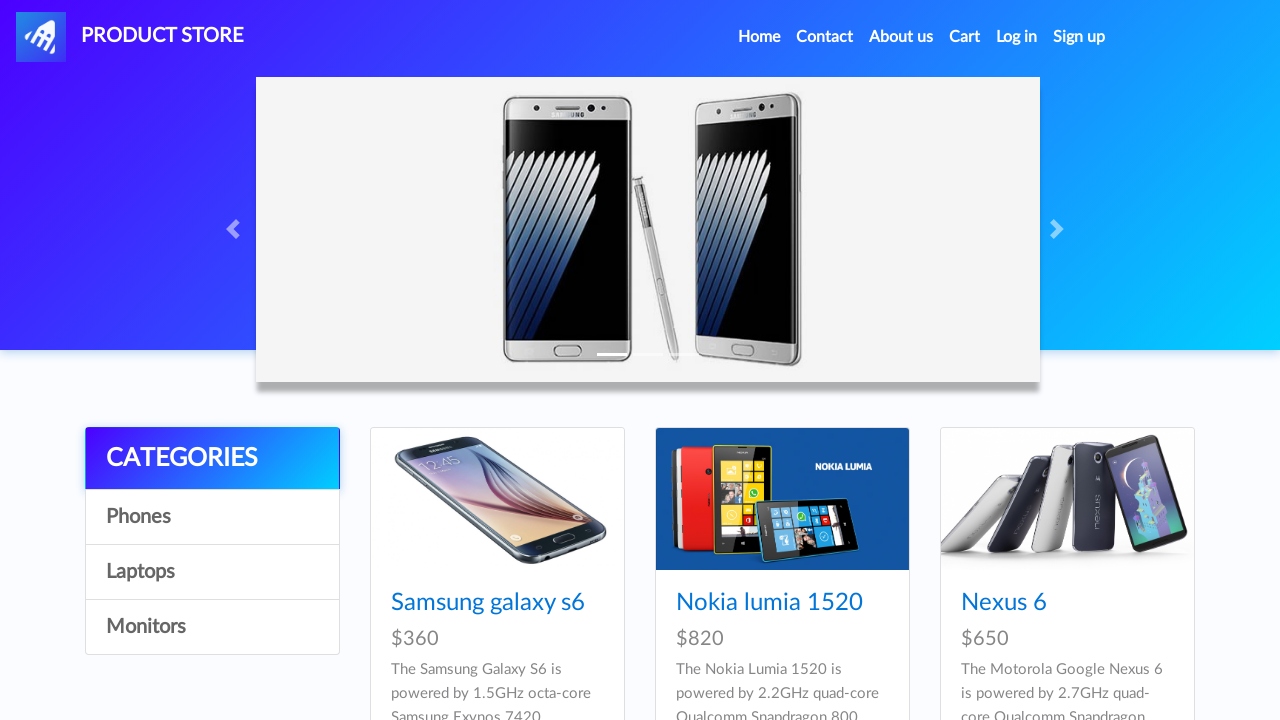

Waited for DemoBlaze homepage to fully load (networkidle)
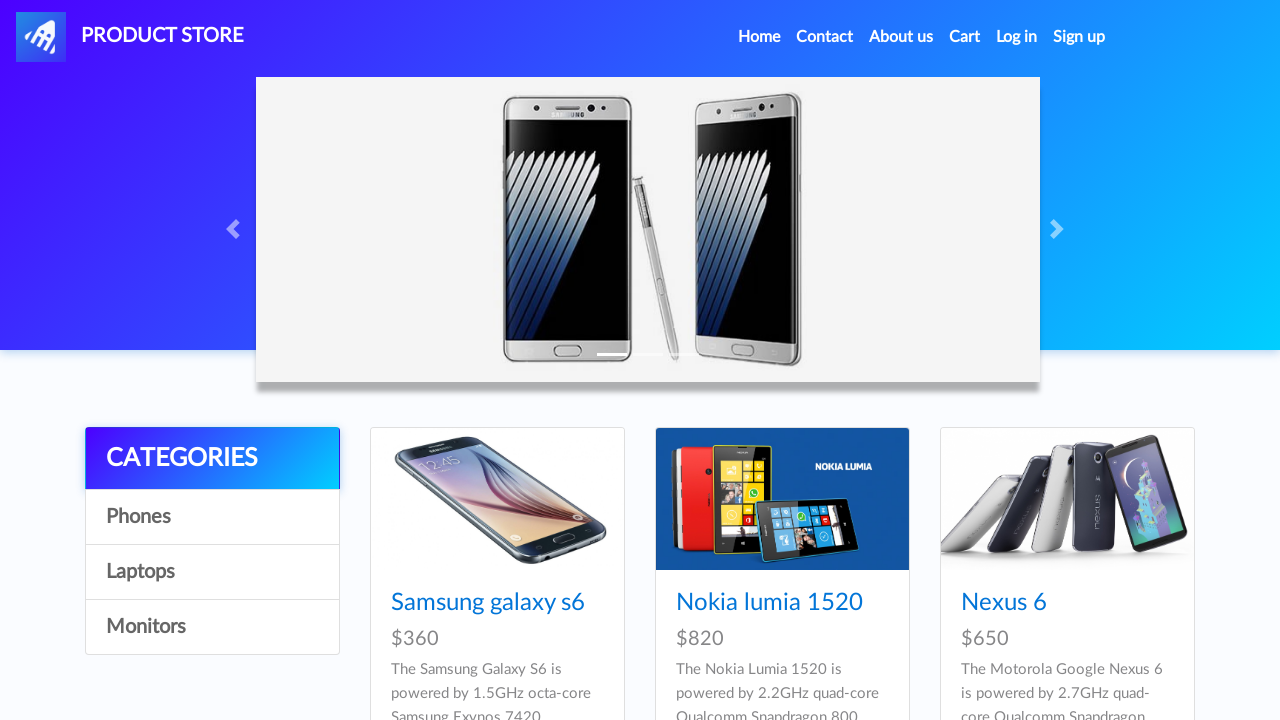

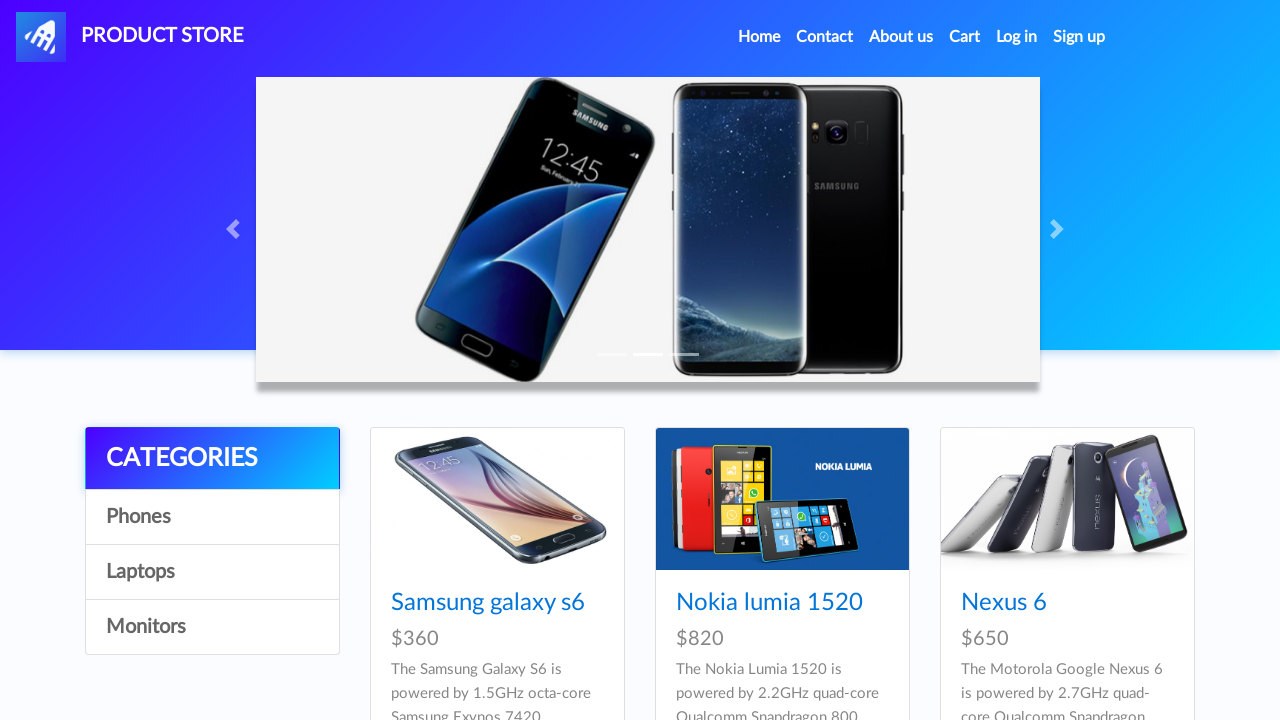